Parameterized test that clicks each category card and verifies the resulting URL contains the expected fragment

Starting URL: https://demoqa.com

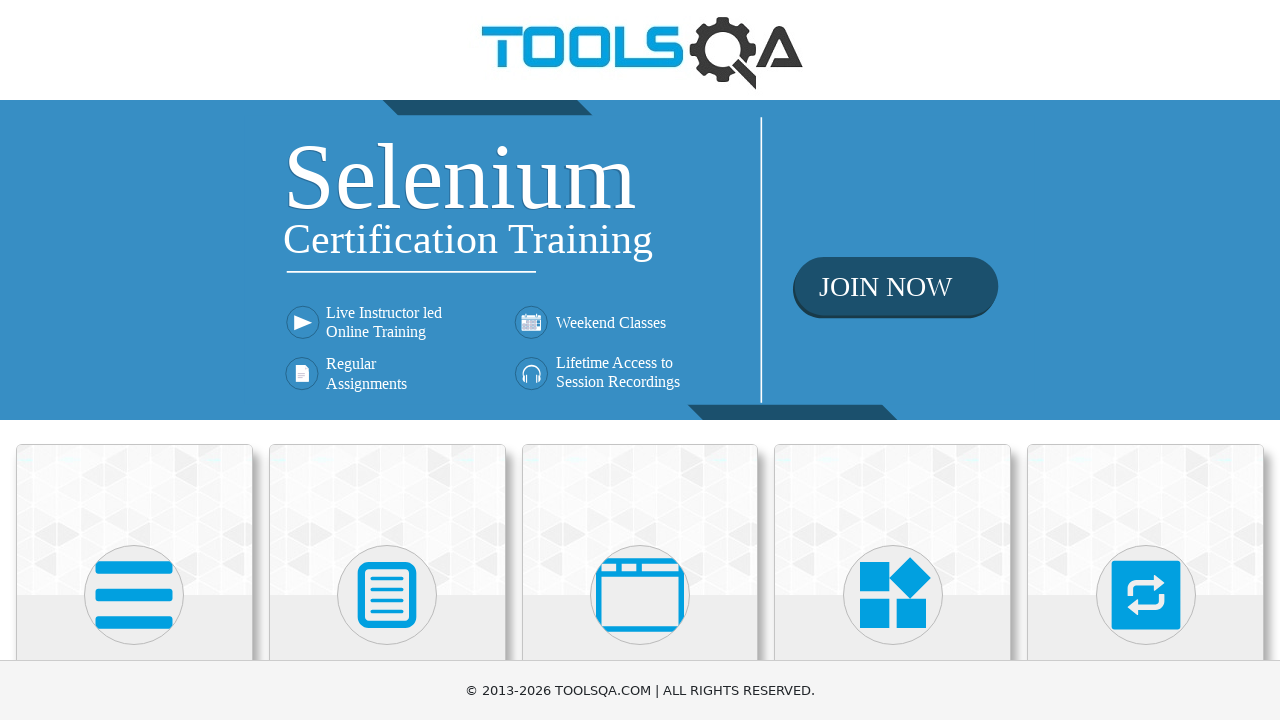

Navigated to https://demoqa.com
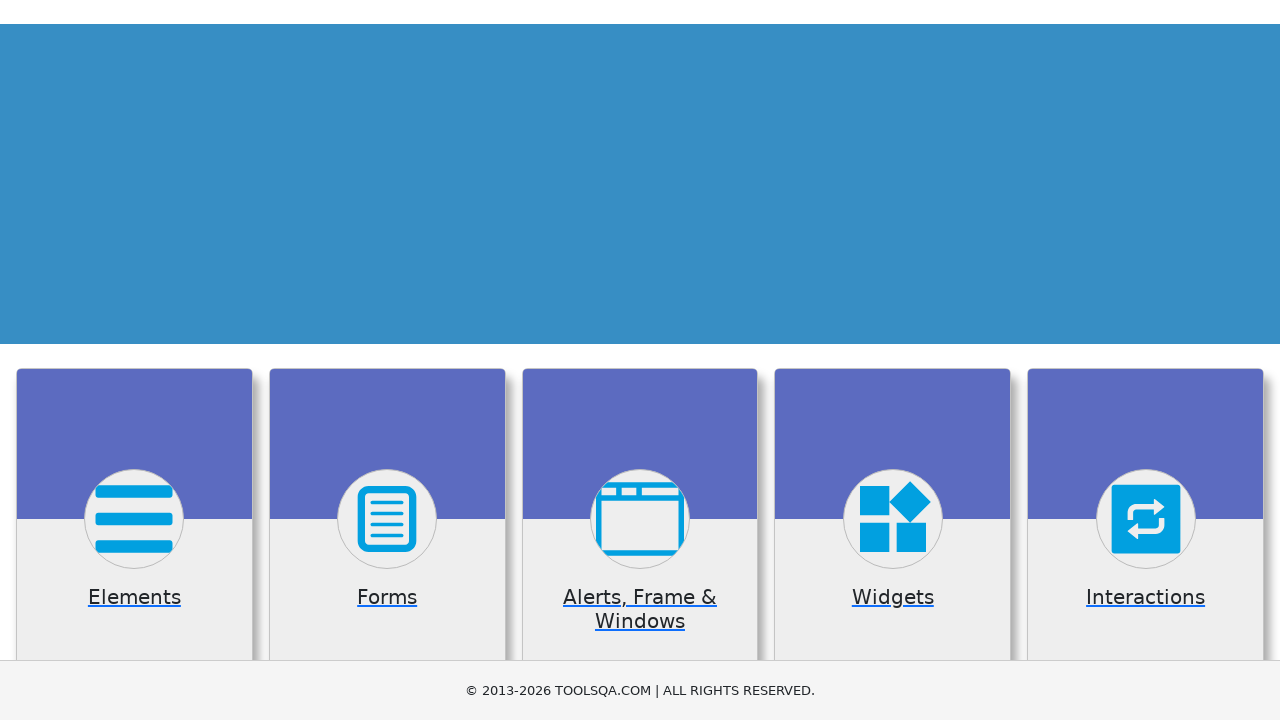

Waited for category cards to load
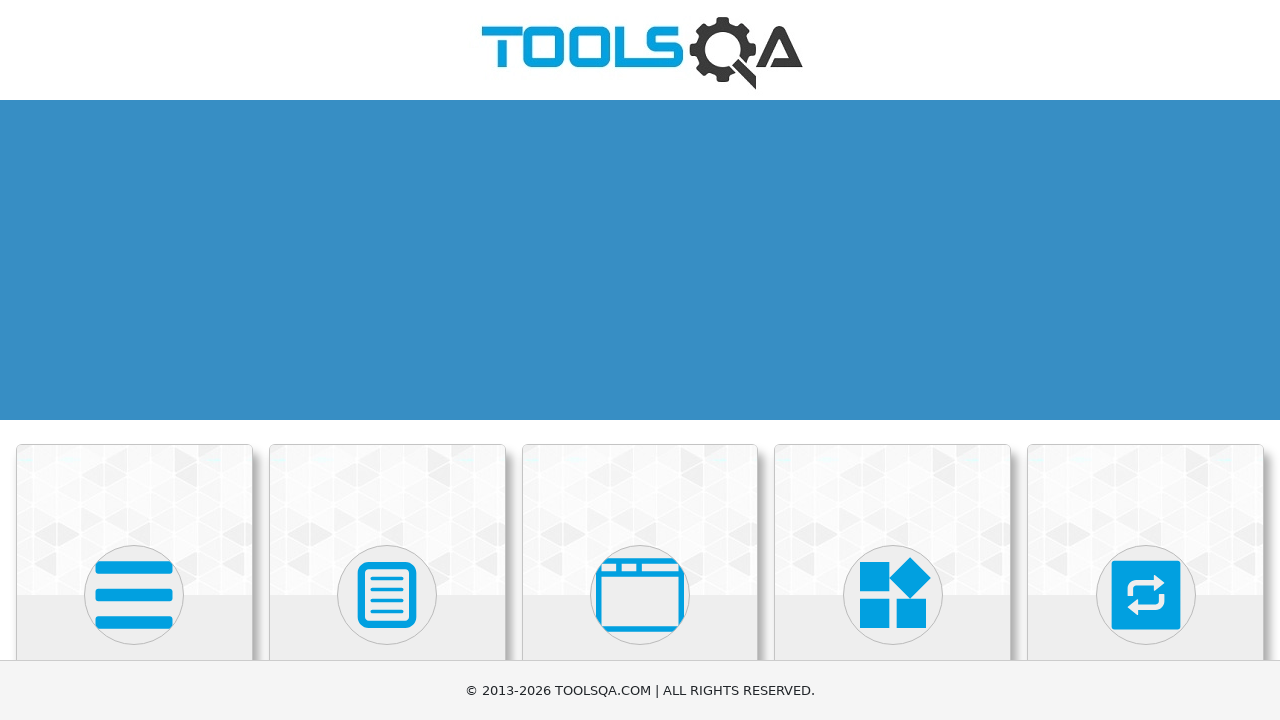

Clicked on 'Elements' category card at (134, 360) on div.card-body >> internal:has-text="Elements"i
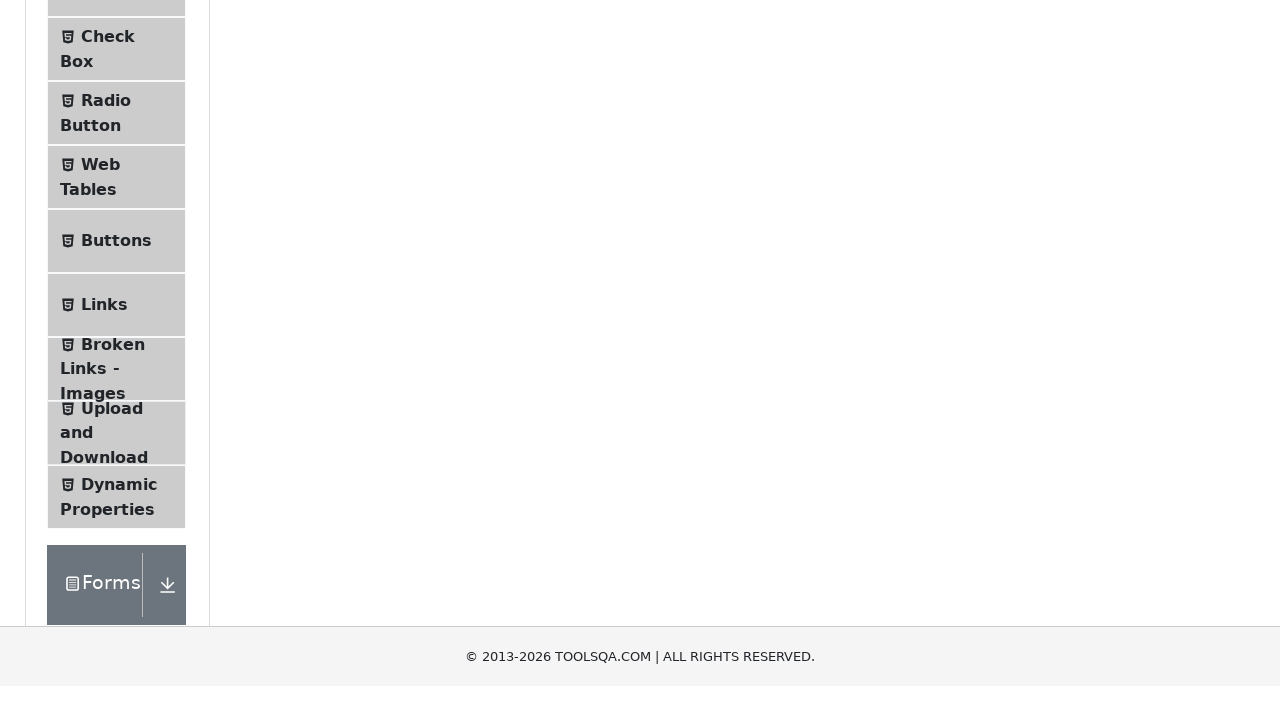

Waited for page to reach network idle state
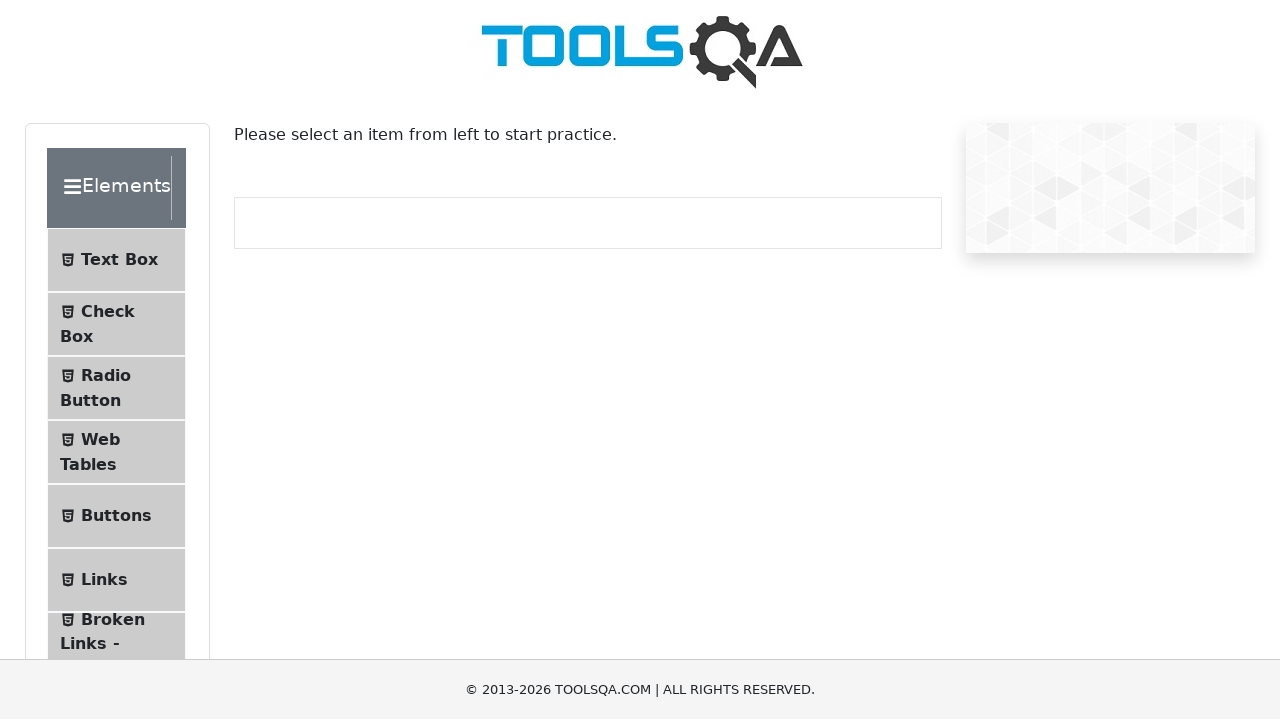

Captured current URL: https://demoqa.com/elements
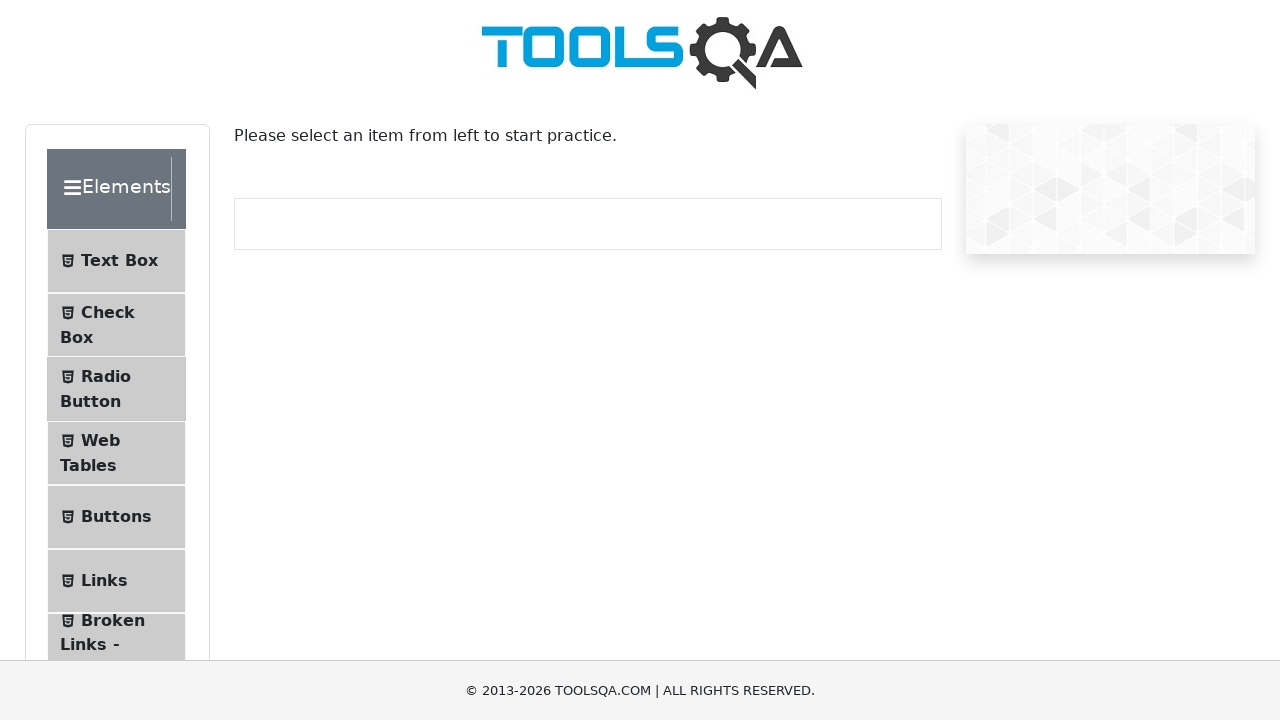

Verified URL contains expected fragment 'elements'
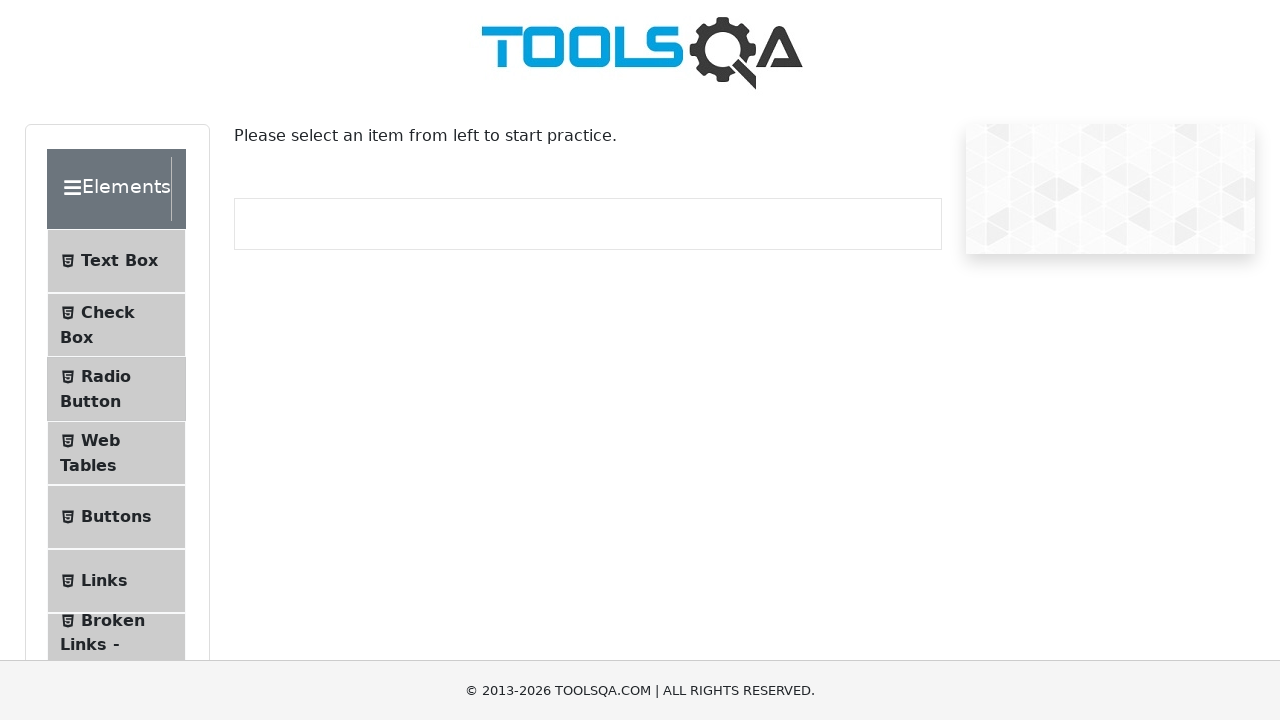

Navigated to https://demoqa.com
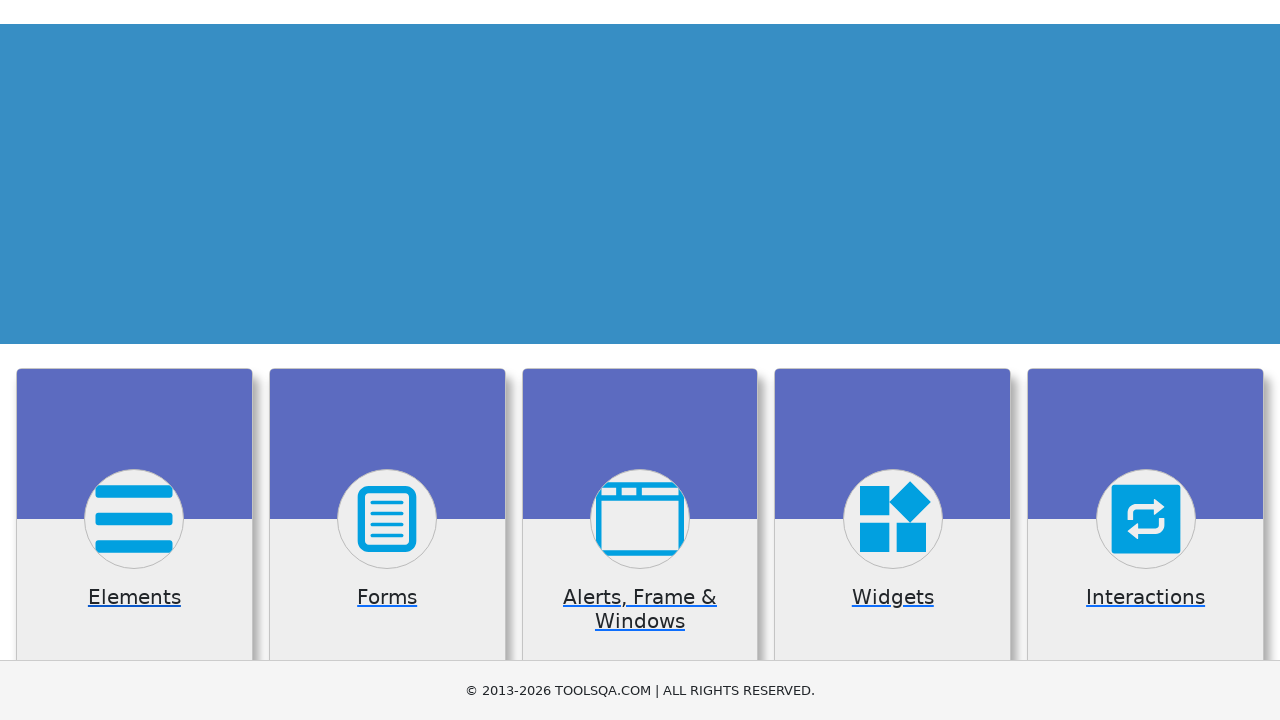

Waited for category cards to load
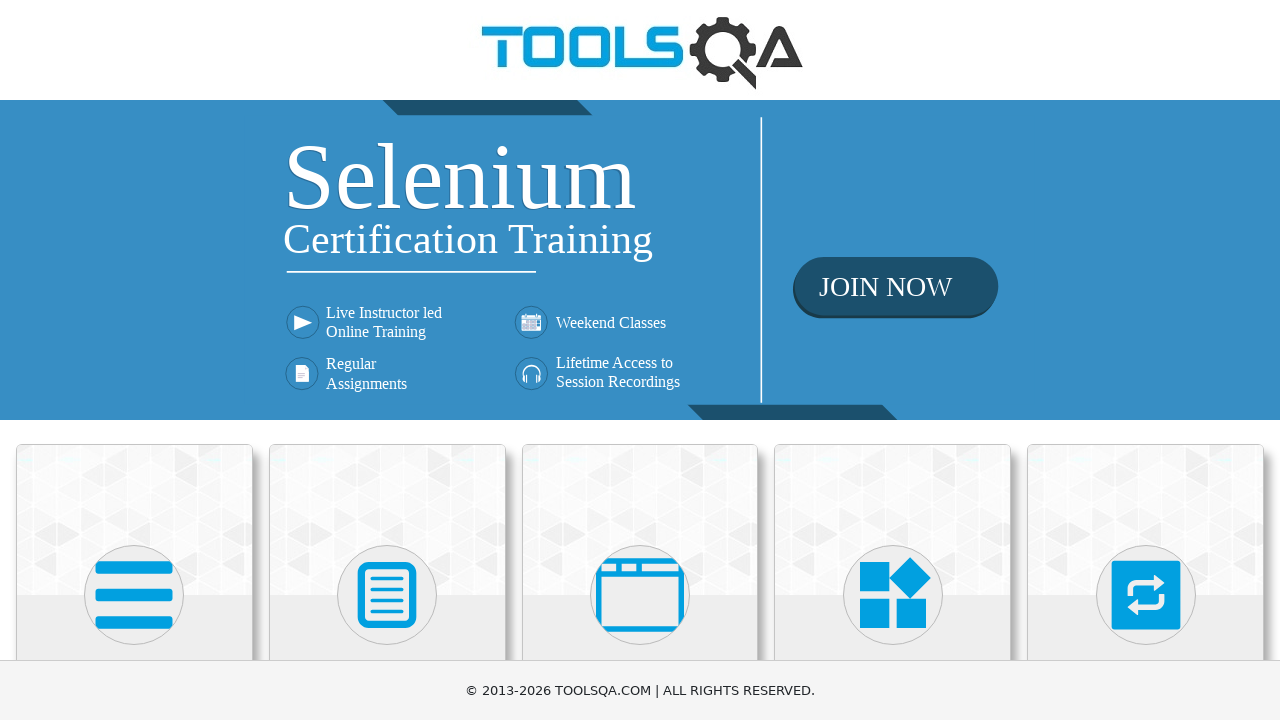

Clicked on 'Forms' category card at (387, 360) on div.card-body >> internal:has-text="Forms"i
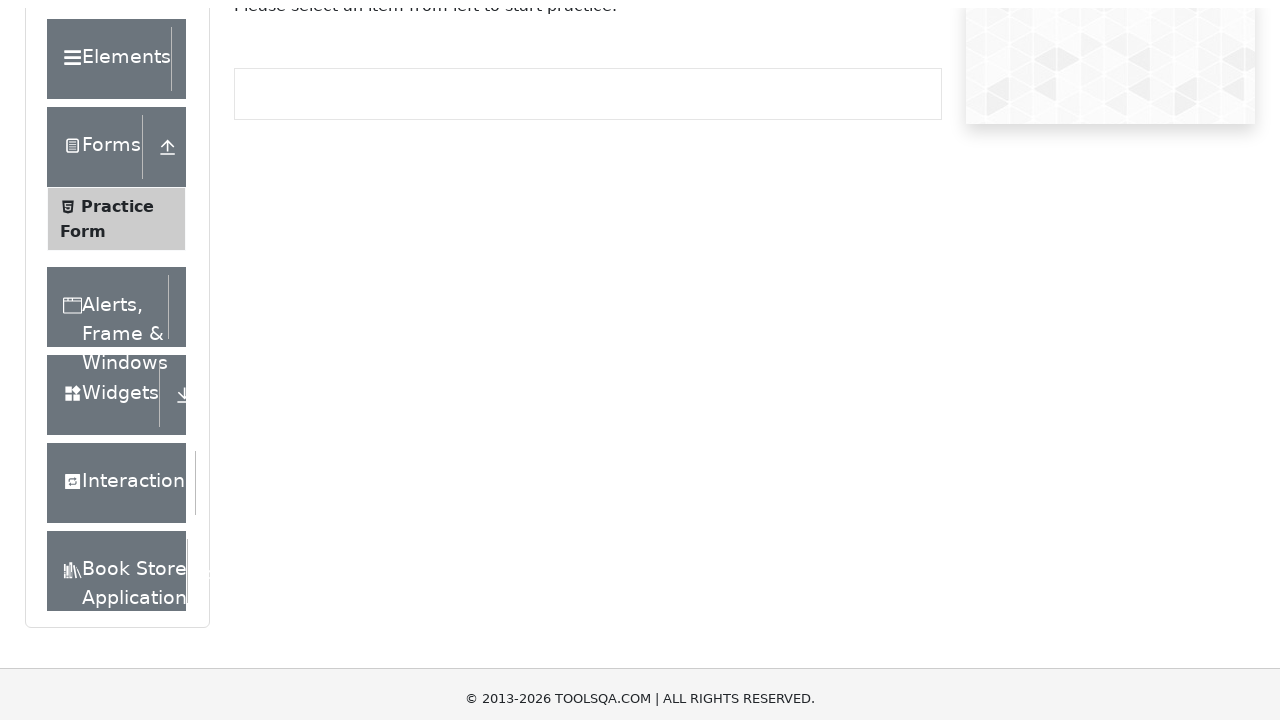

Waited for page to reach network idle state
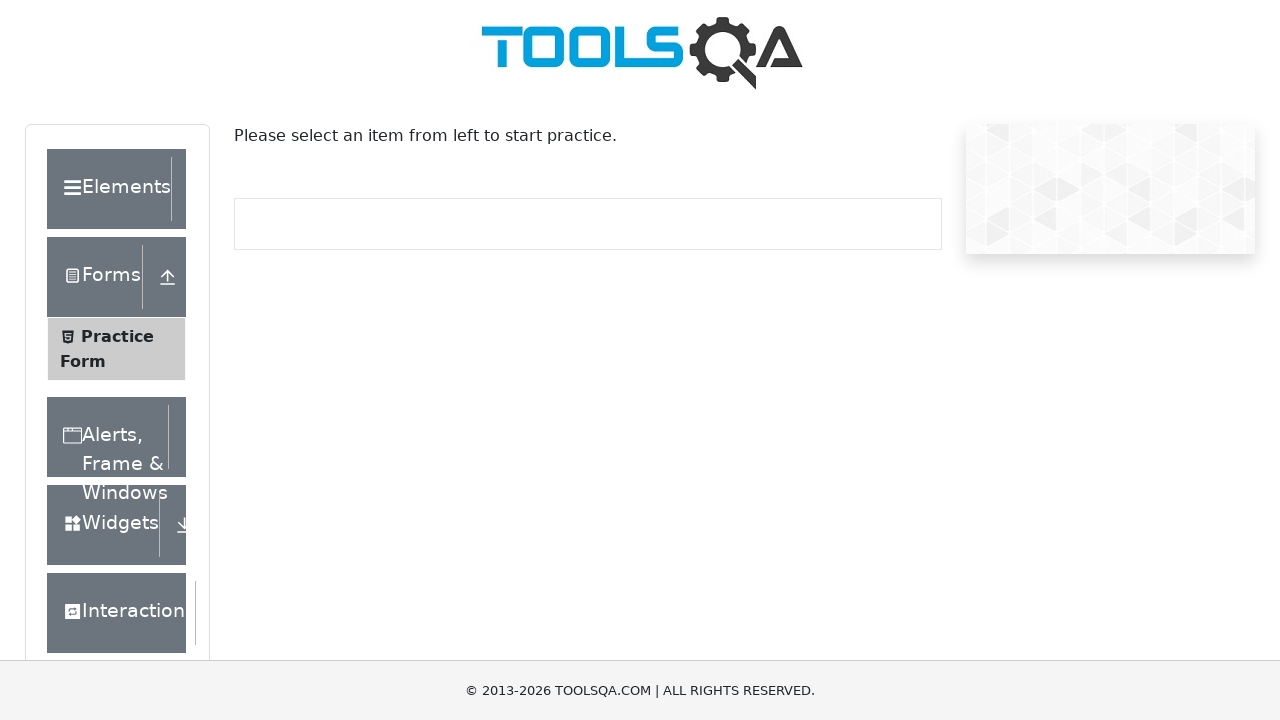

Captured current URL: https://demoqa.com/forms
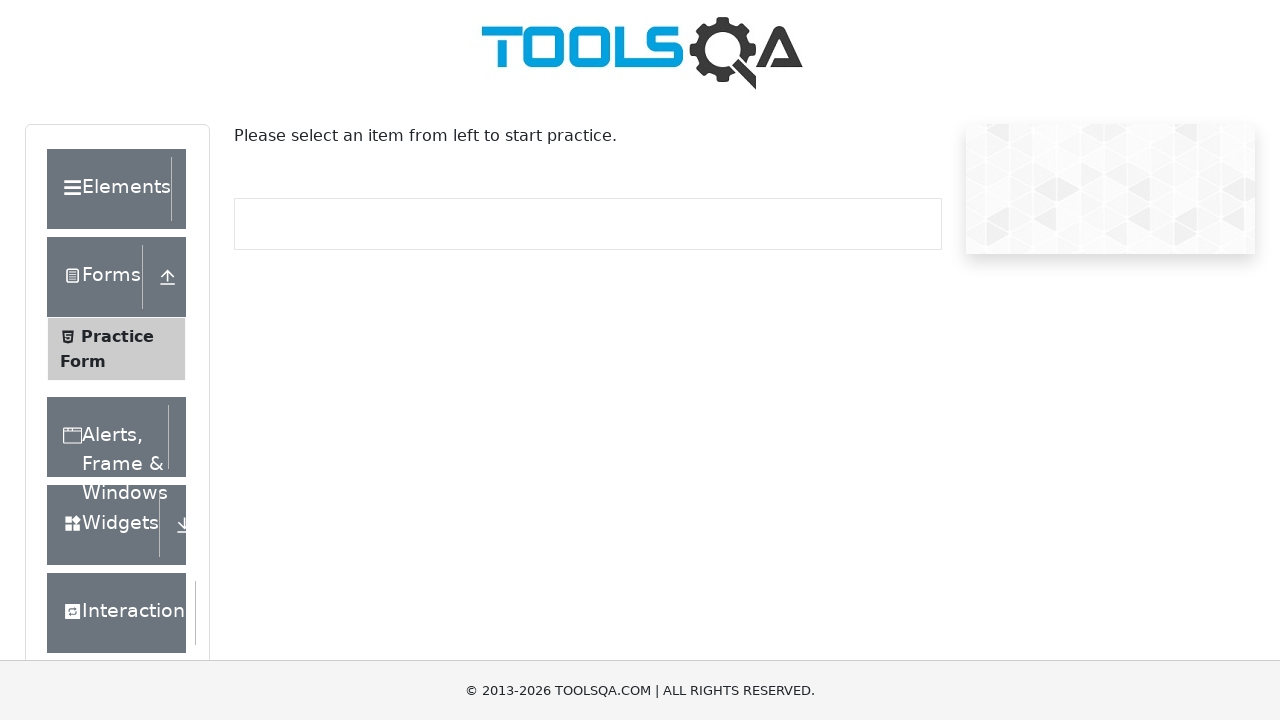

Verified URL contains expected fragment 'forms'
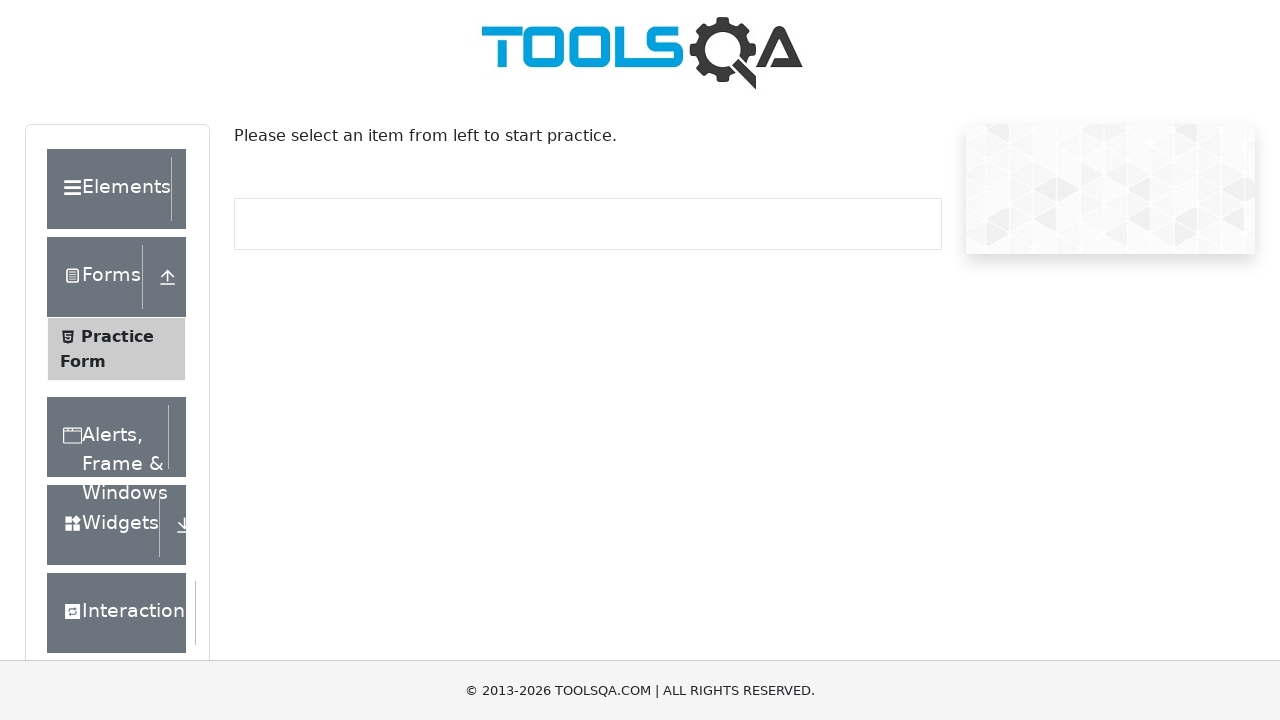

Navigated to https://demoqa.com
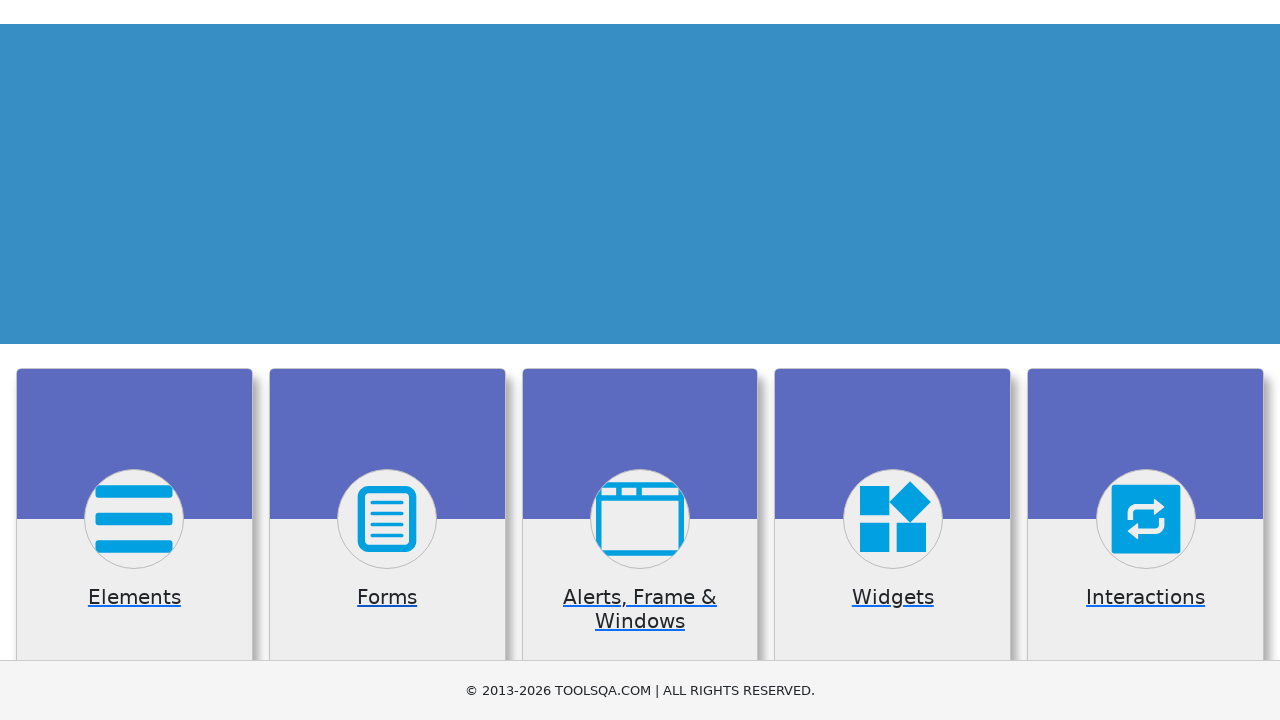

Waited for category cards to load
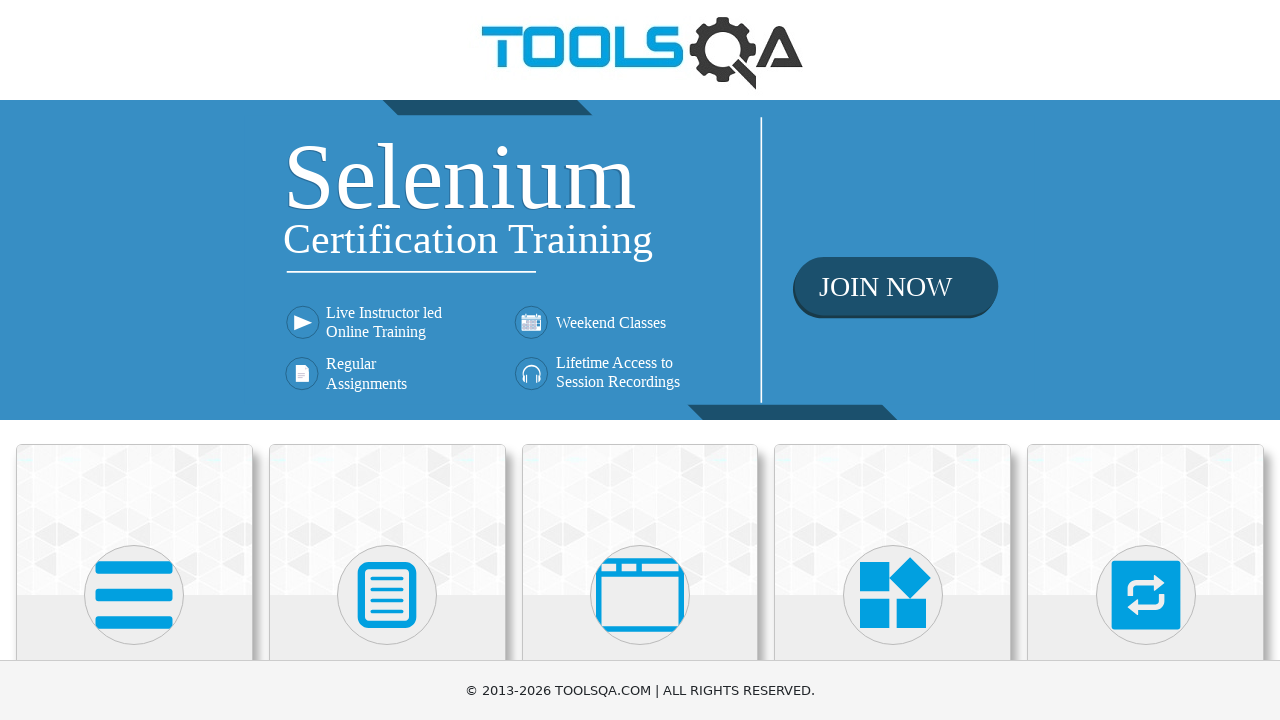

Clicked on 'Alerts, Frame & Windows' category card at (640, 360) on div.card-body >> internal:has-text="Alerts, Frame & Windows"i
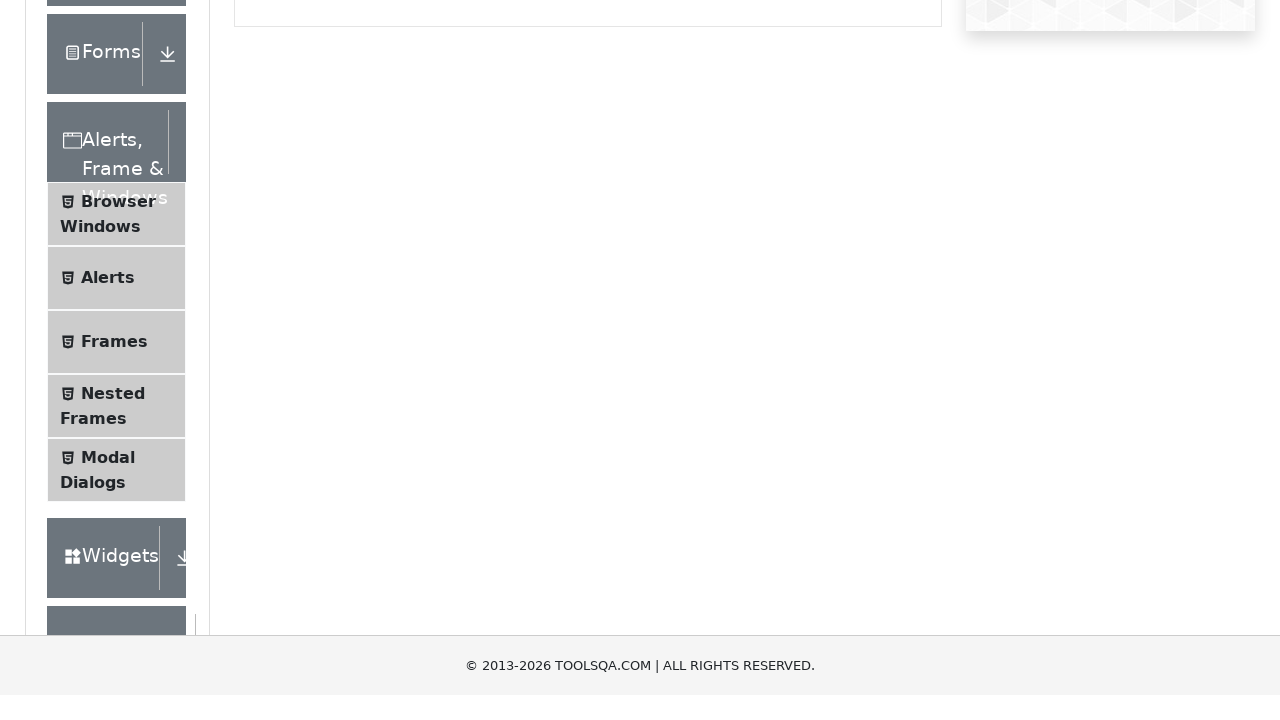

Waited for page to reach network idle state
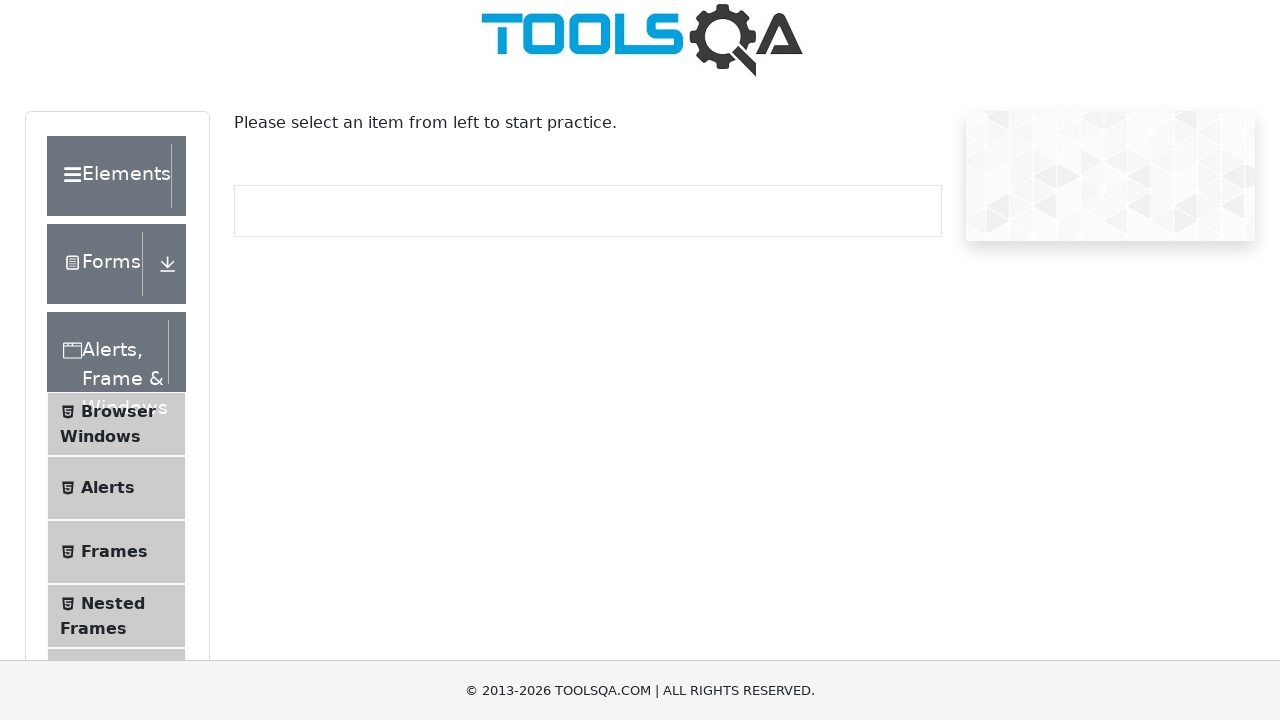

Captured current URL: https://demoqa.com/alertsWindows
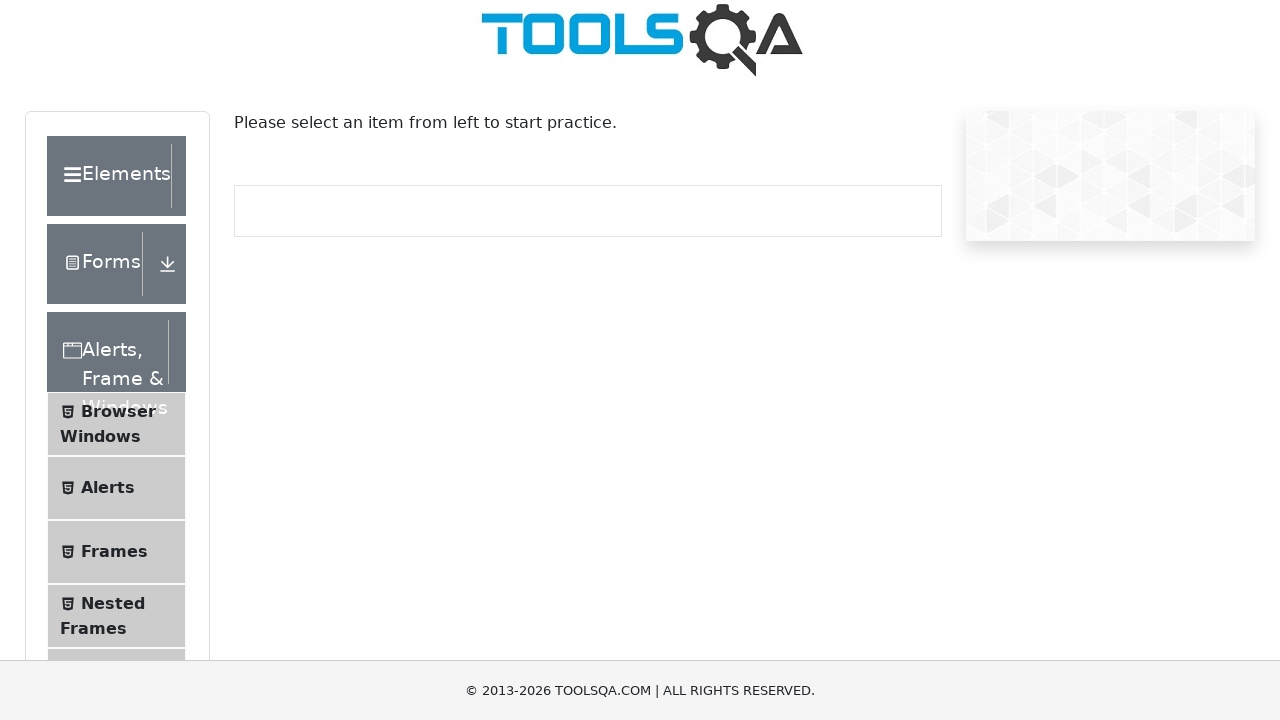

Verified URL contains expected fragment 'alertsWindows'
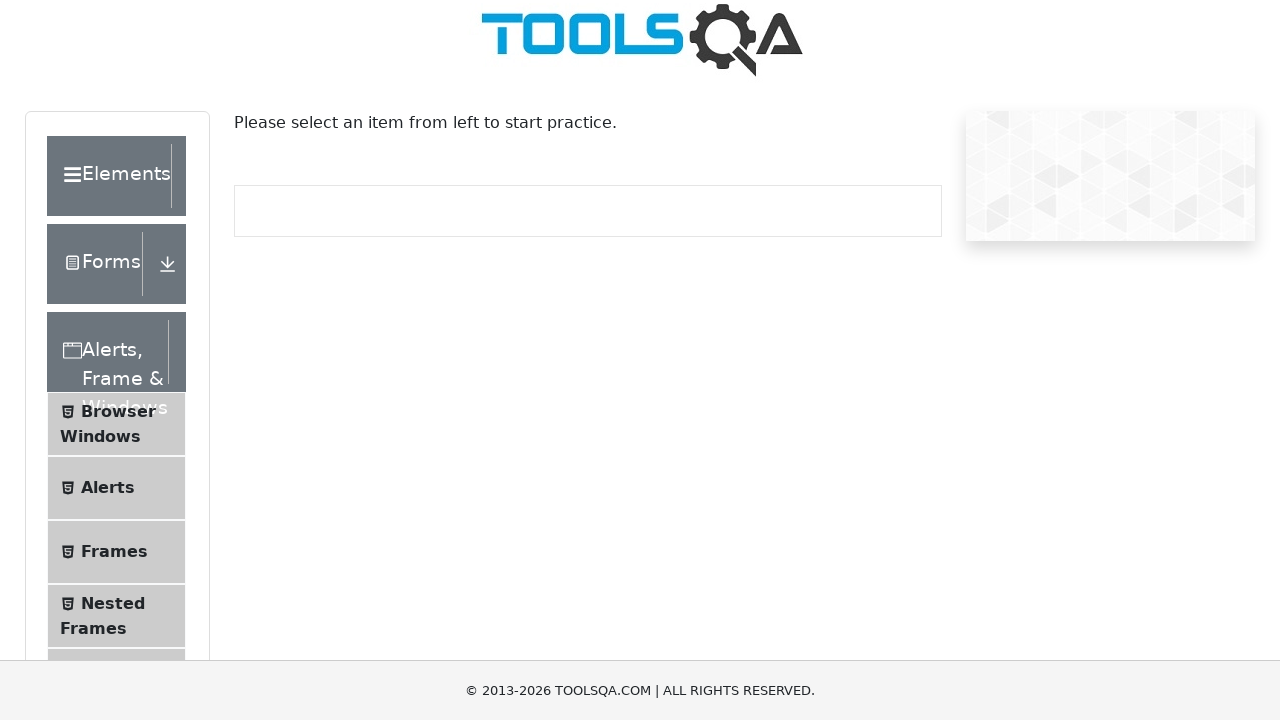

Navigated to https://demoqa.com
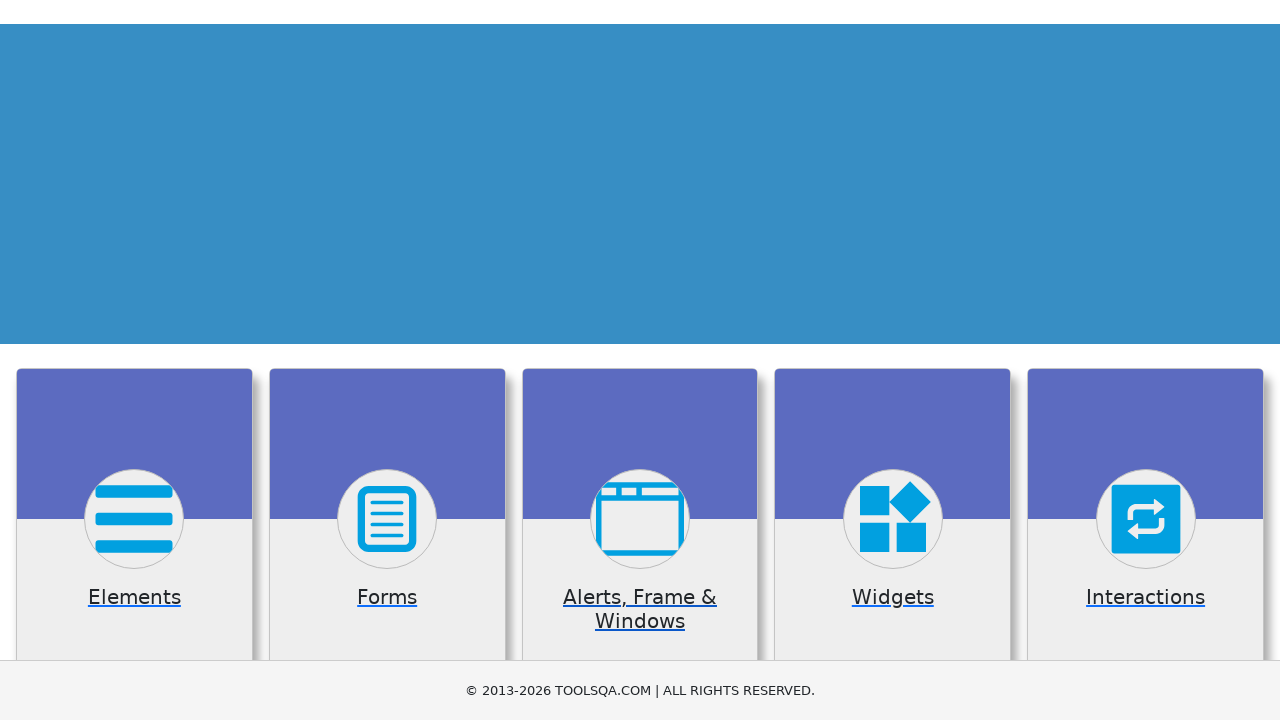

Waited for category cards to load
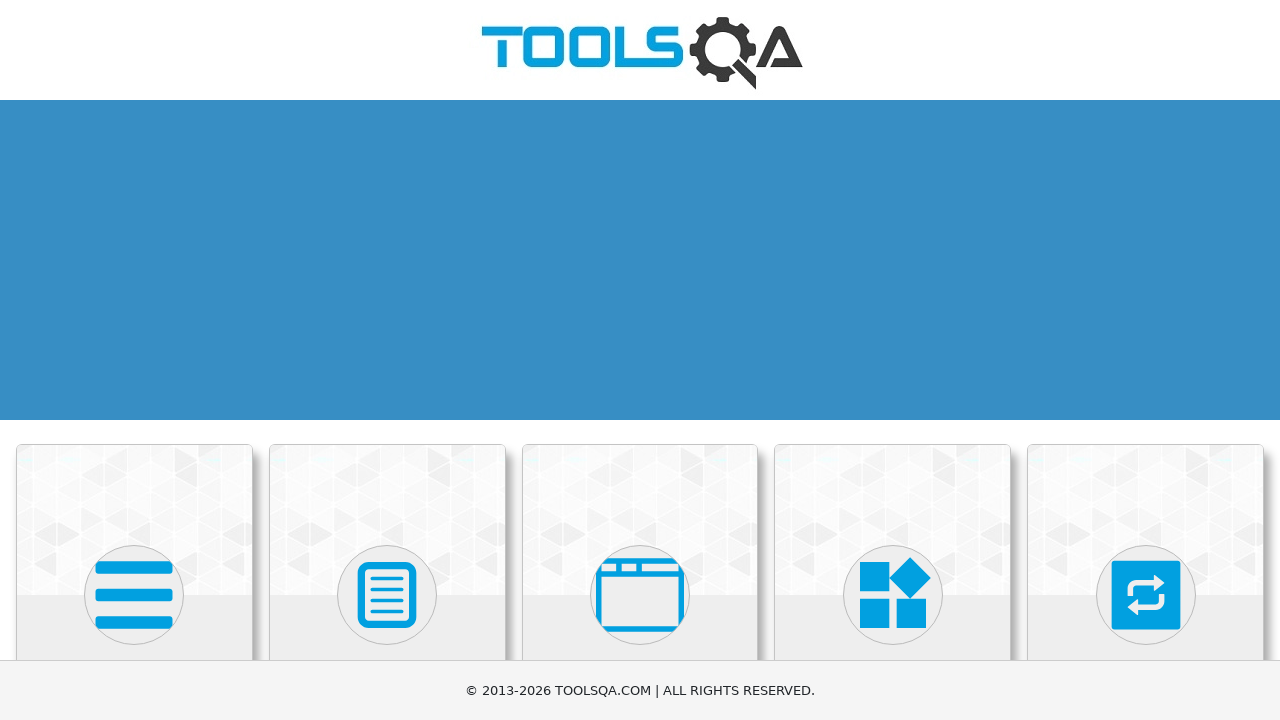

Clicked on 'Widgets' category card at (893, 360) on div.card-body >> internal:has-text="Widgets"i
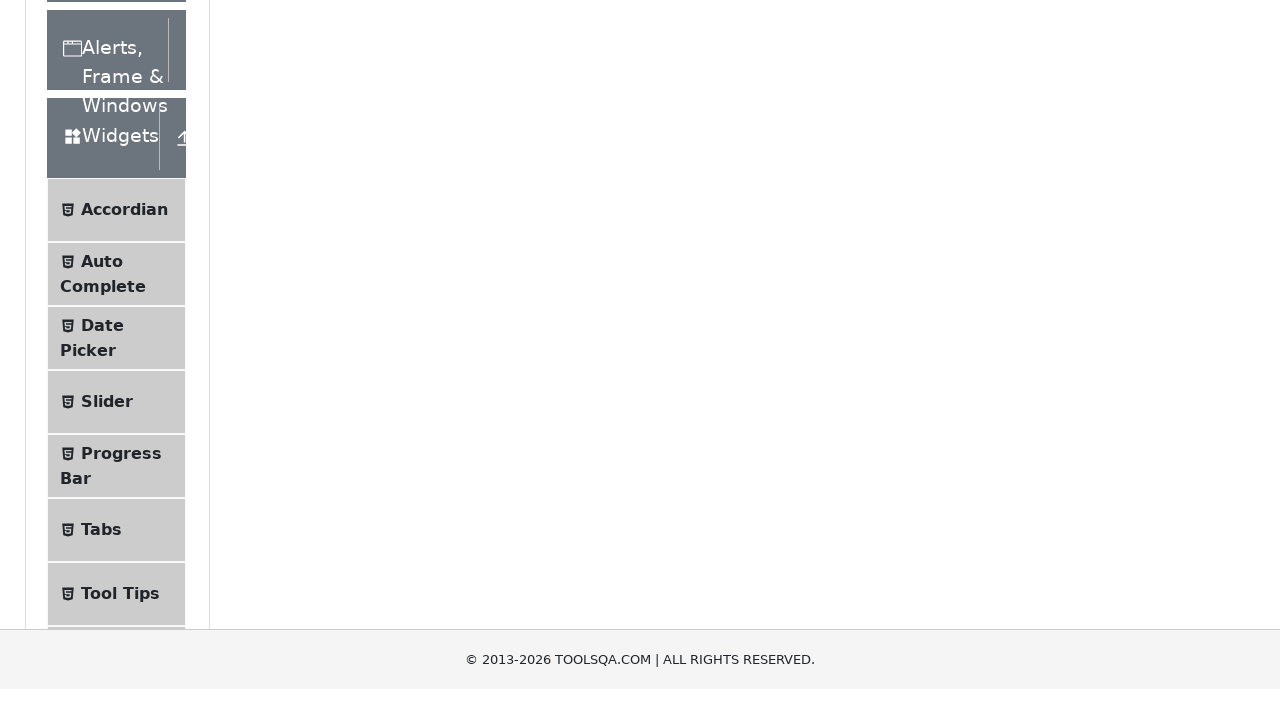

Waited for page to reach network idle state
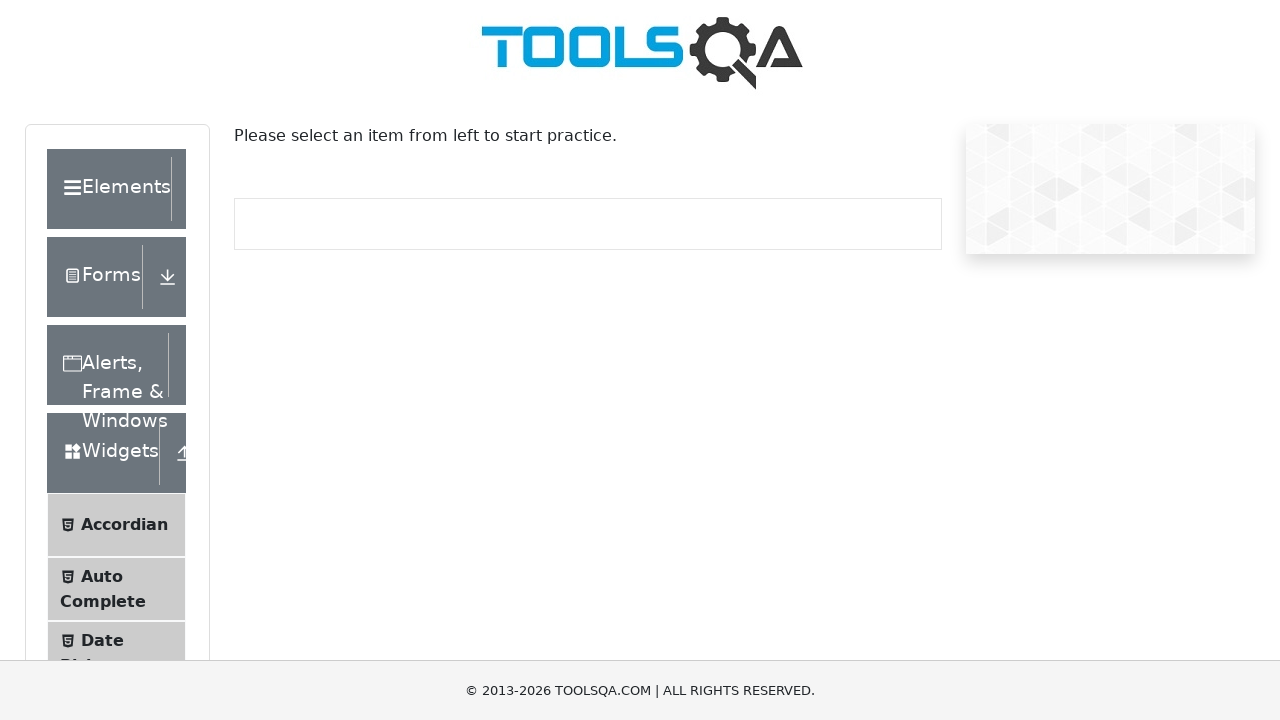

Captured current URL: https://demoqa.com/widgets
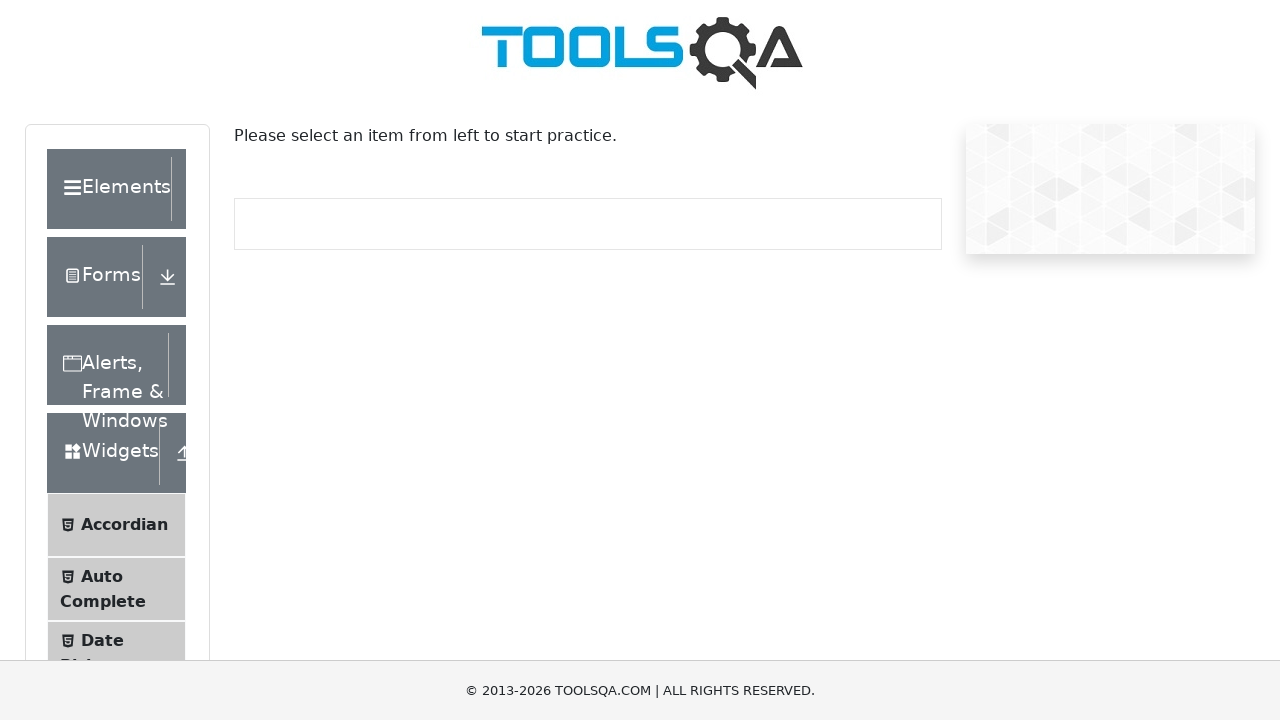

Verified URL contains expected fragment 'widgets'
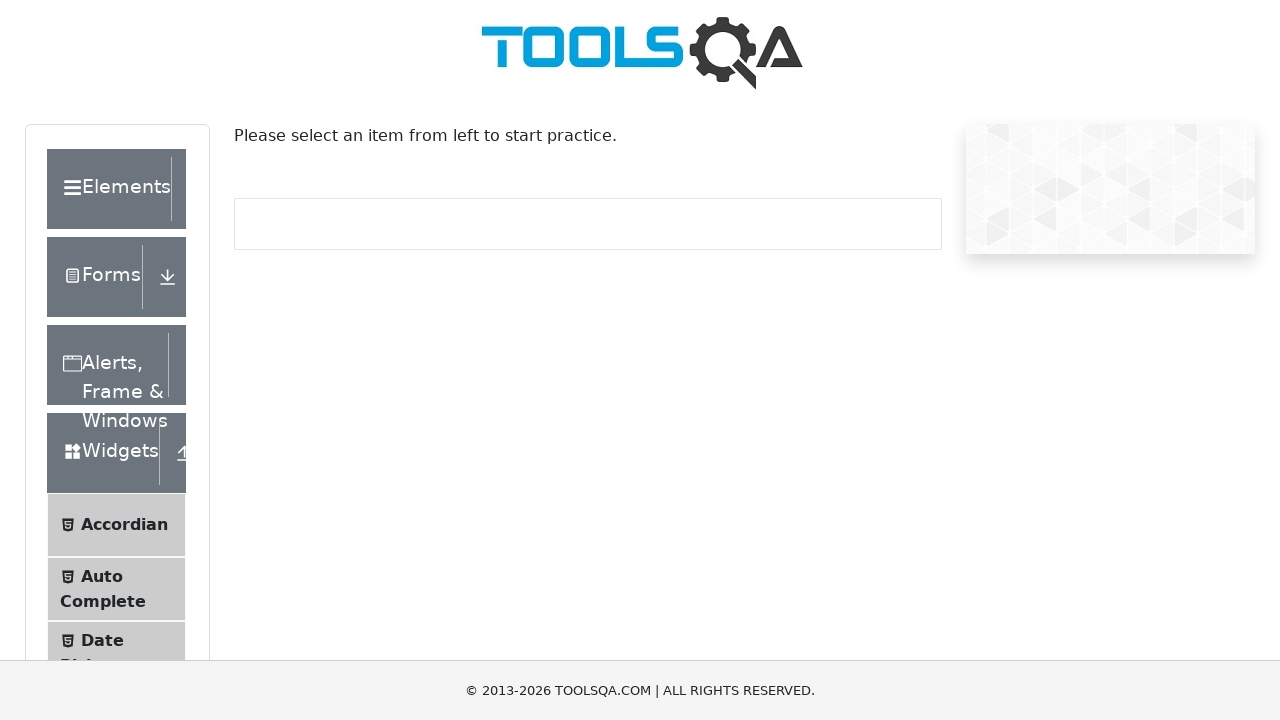

Navigated to https://demoqa.com
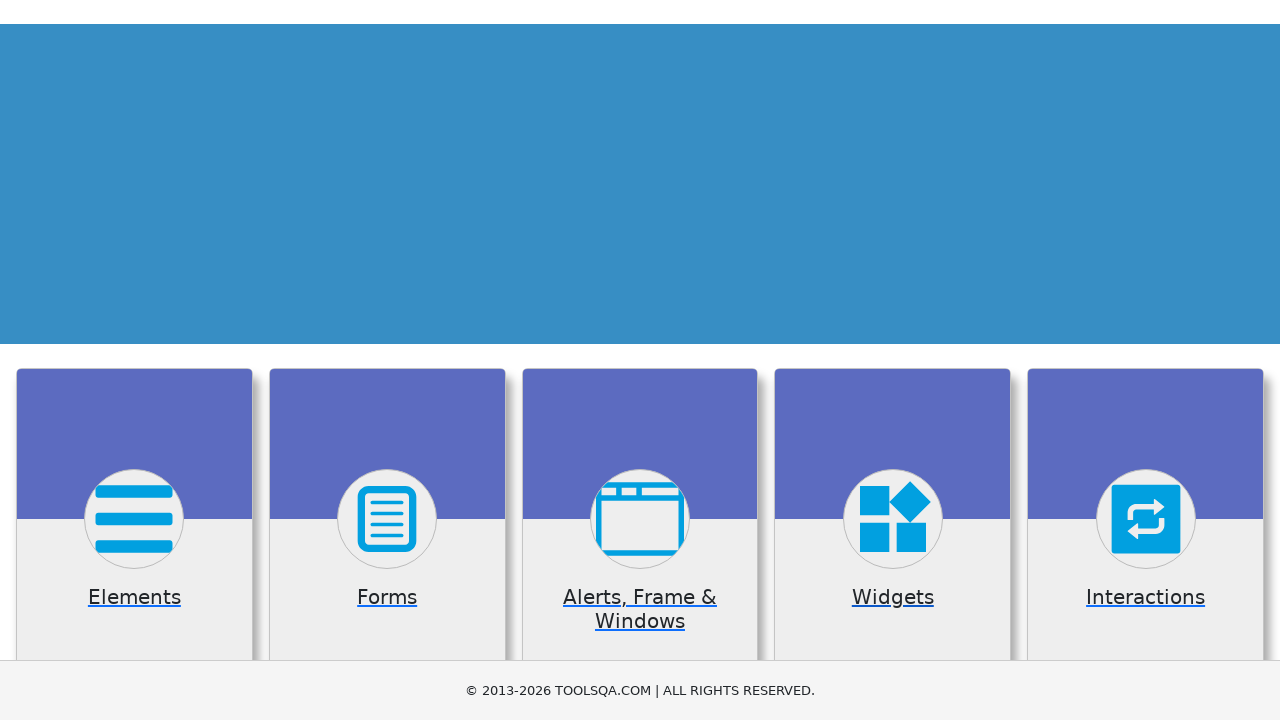

Waited for category cards to load
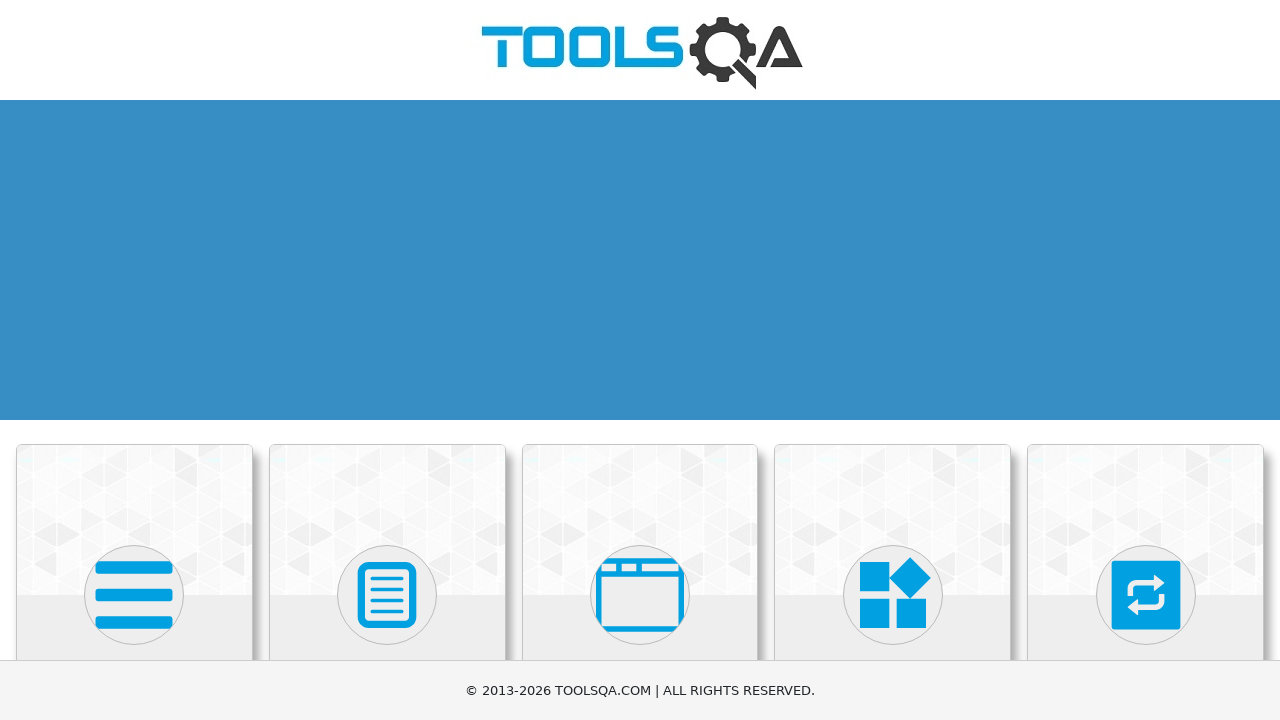

Clicked on 'Interactions' category card at (1146, 360) on div.card-body >> internal:has-text="Interactions"i
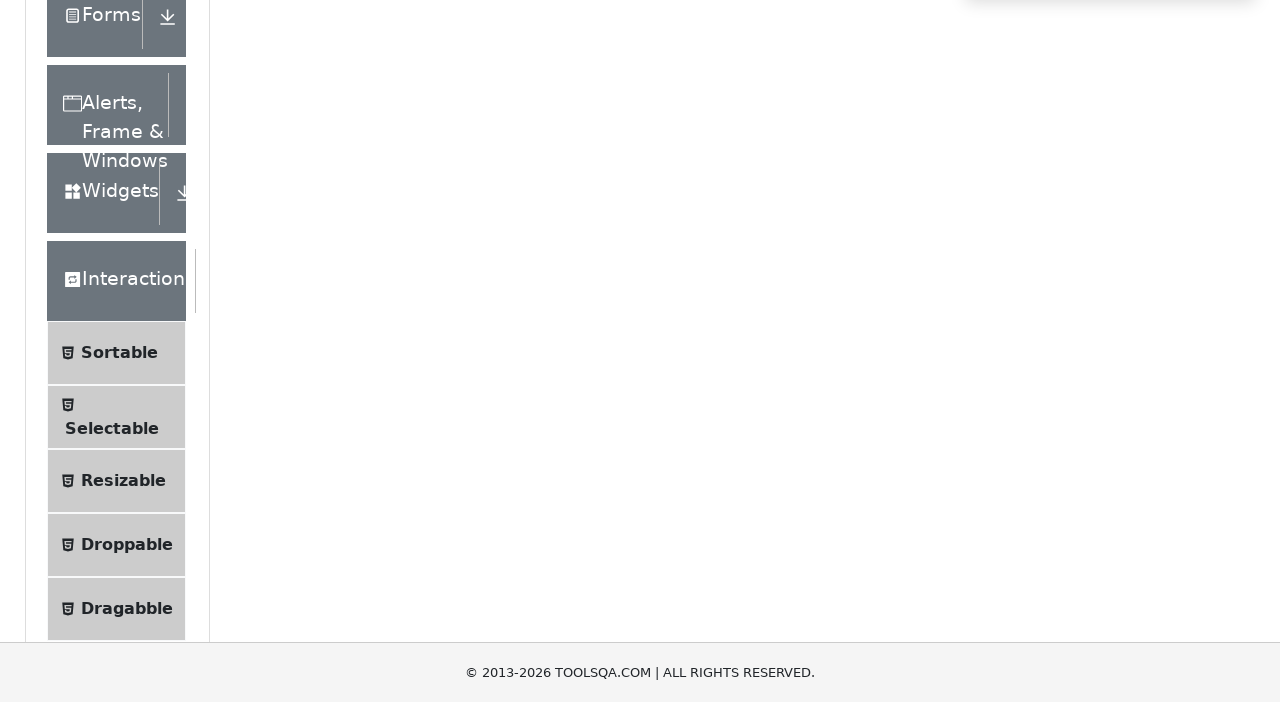

Waited for page to reach network idle state
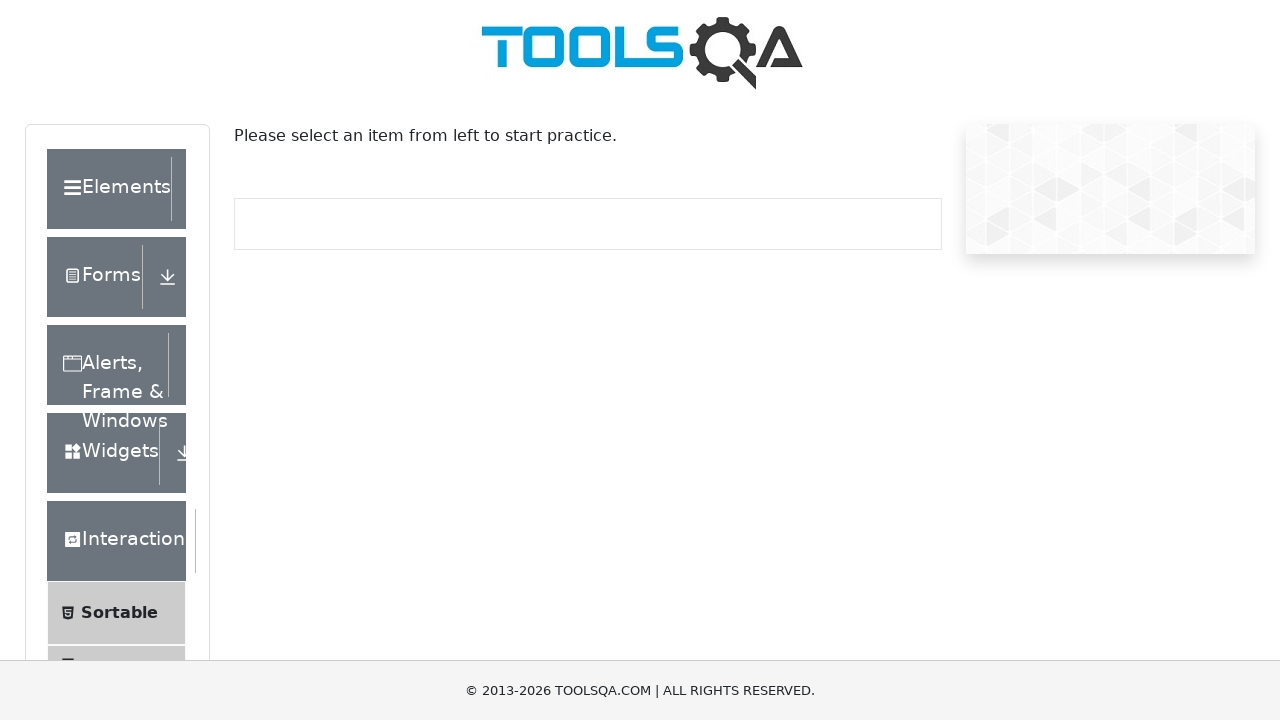

Captured current URL: https://demoqa.com/interaction
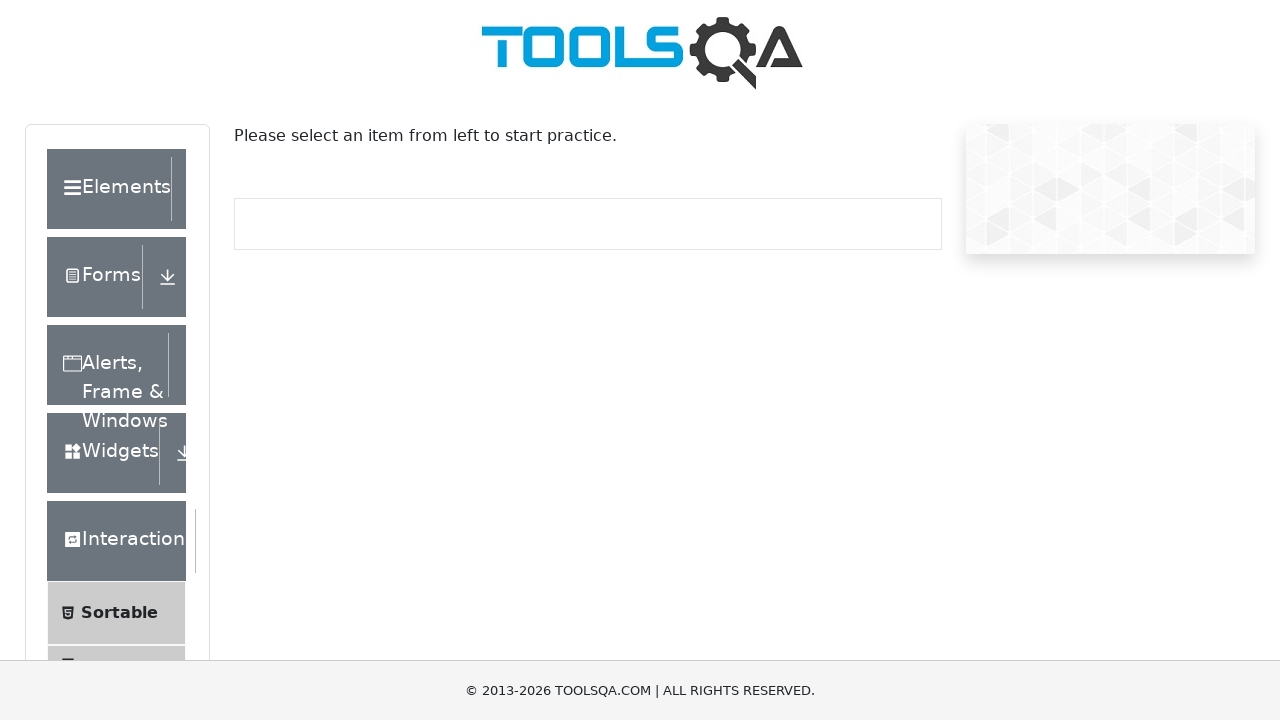

Verified URL contains expected fragment 'interaction'
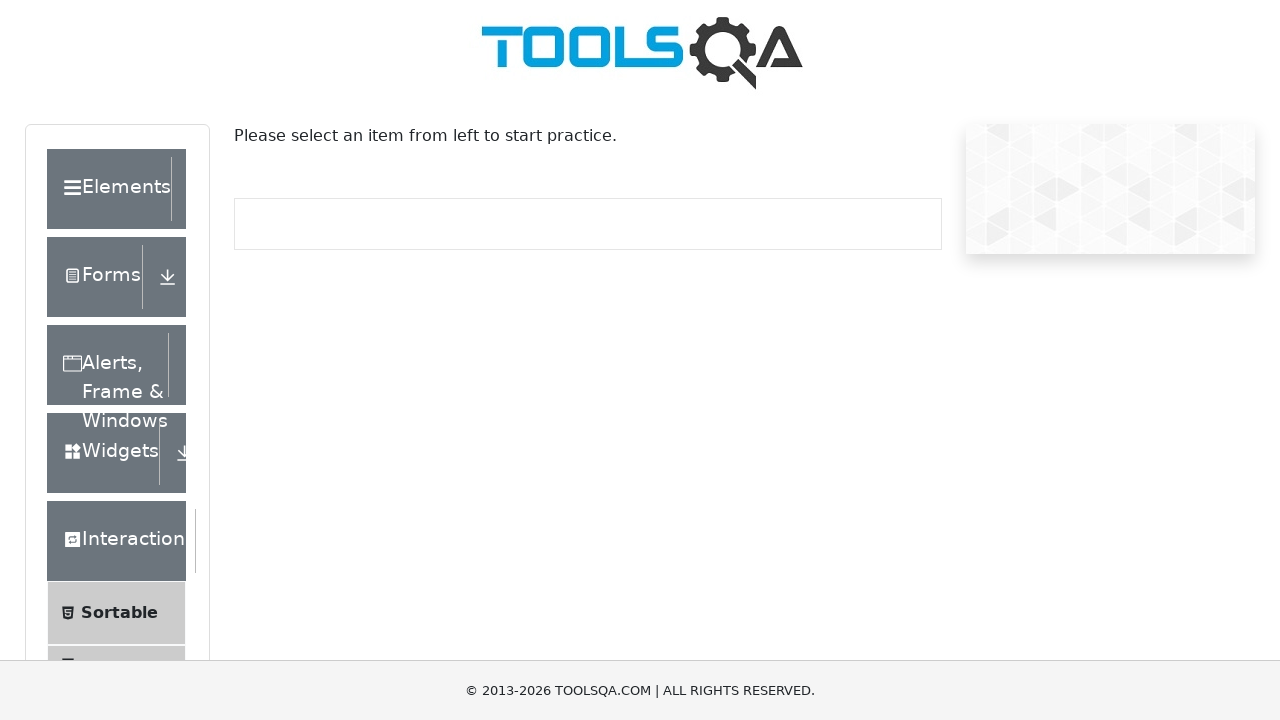

Navigated to https://demoqa.com
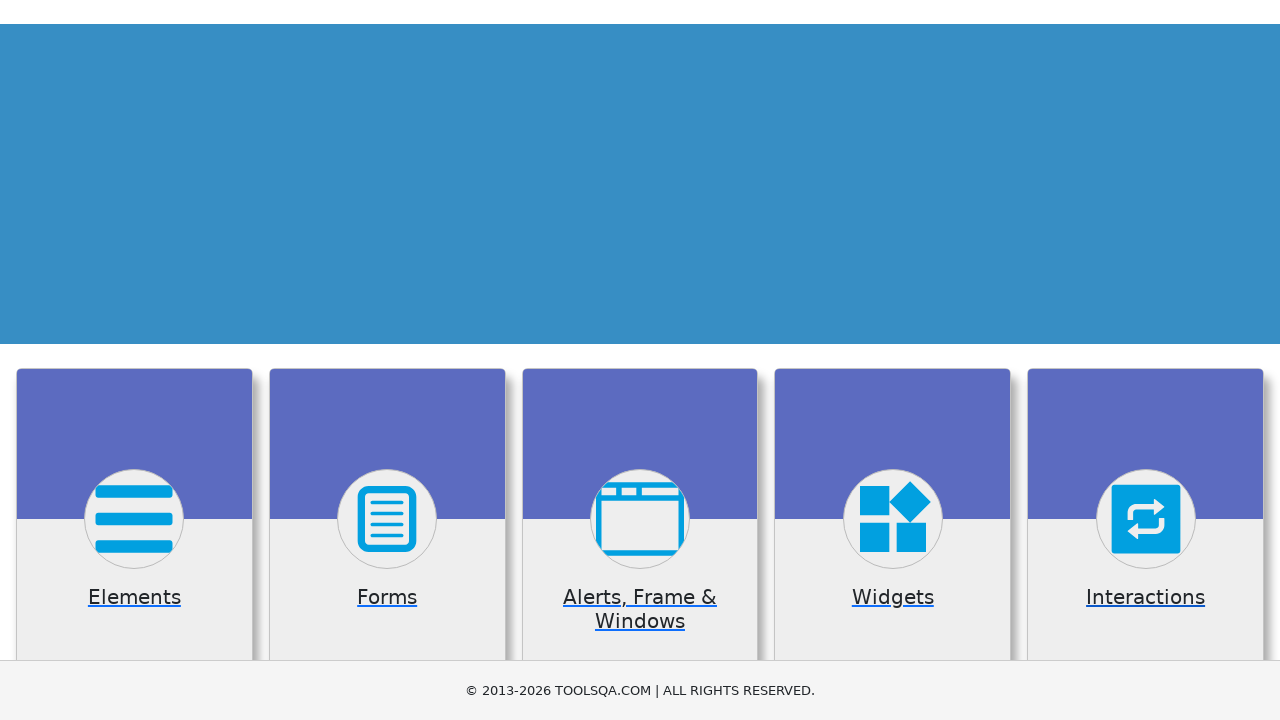

Waited for category cards to load
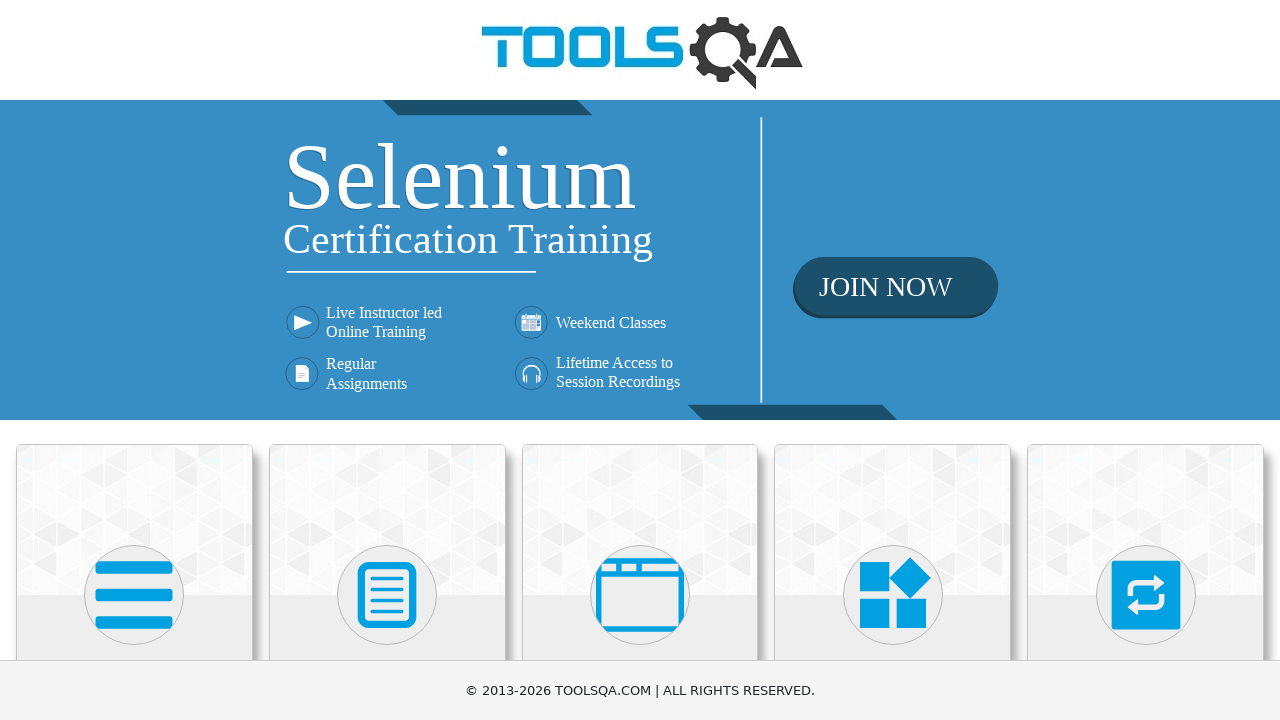

Clicked on 'Book Store Application' category card at (134, 465) on div.card-body >> internal:has-text="Book Store Application"i
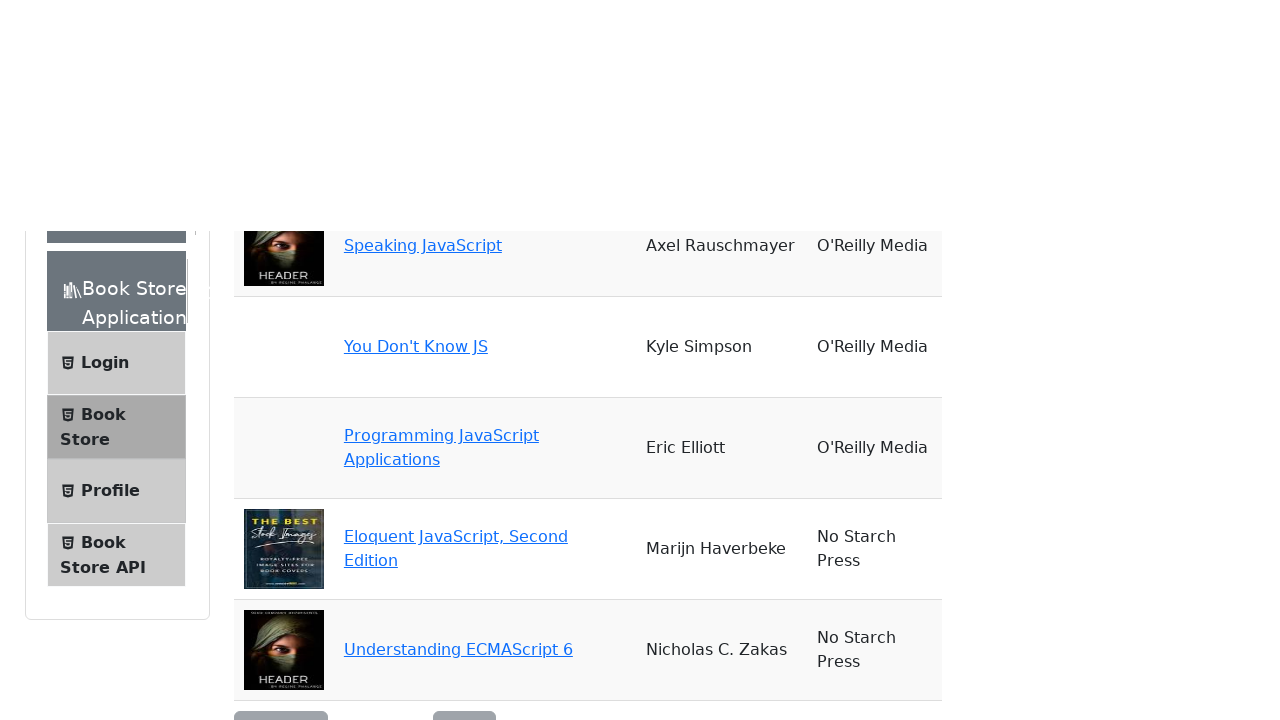

Waited for page to reach network idle state
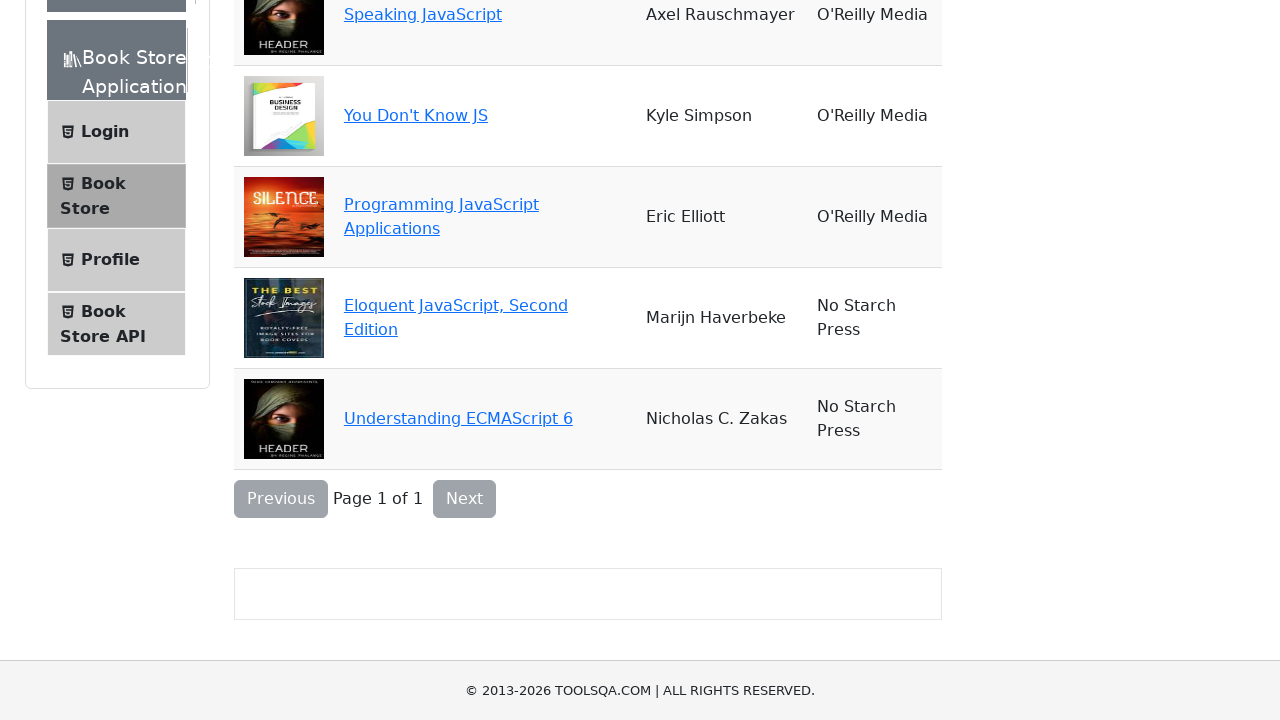

Captured current URL: https://demoqa.com/books
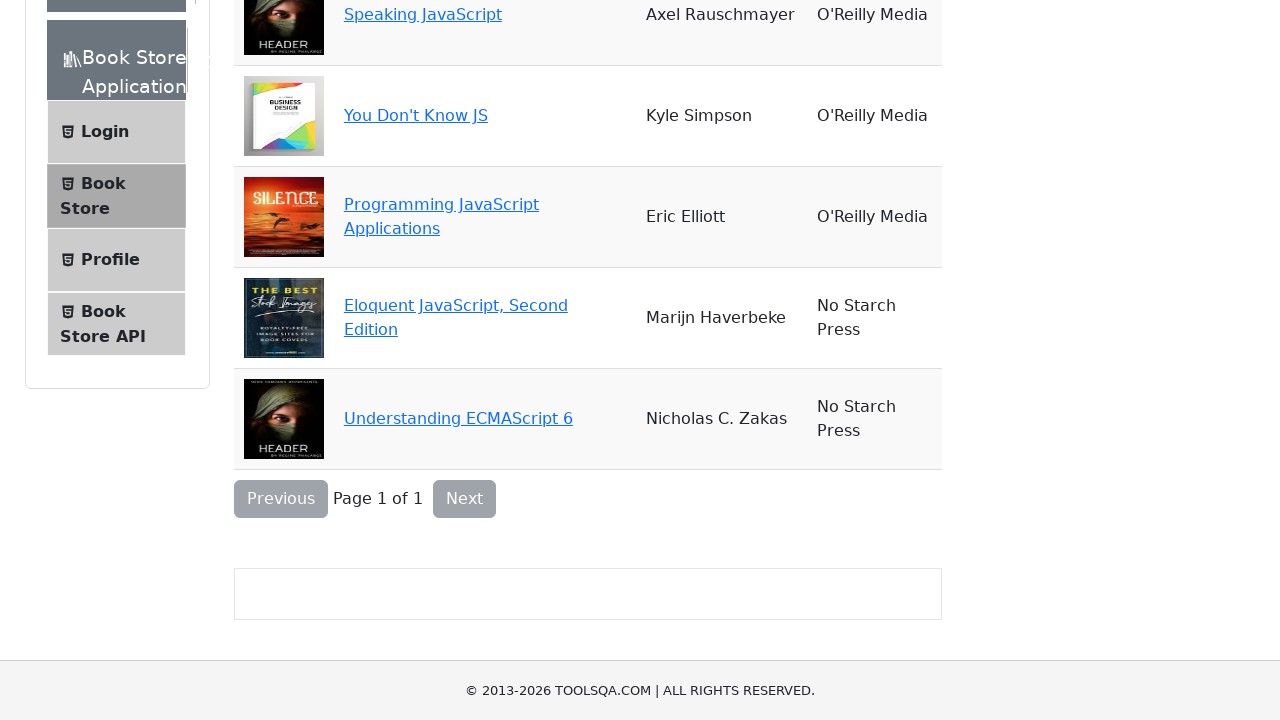

Verified URL contains expected fragment 'books'
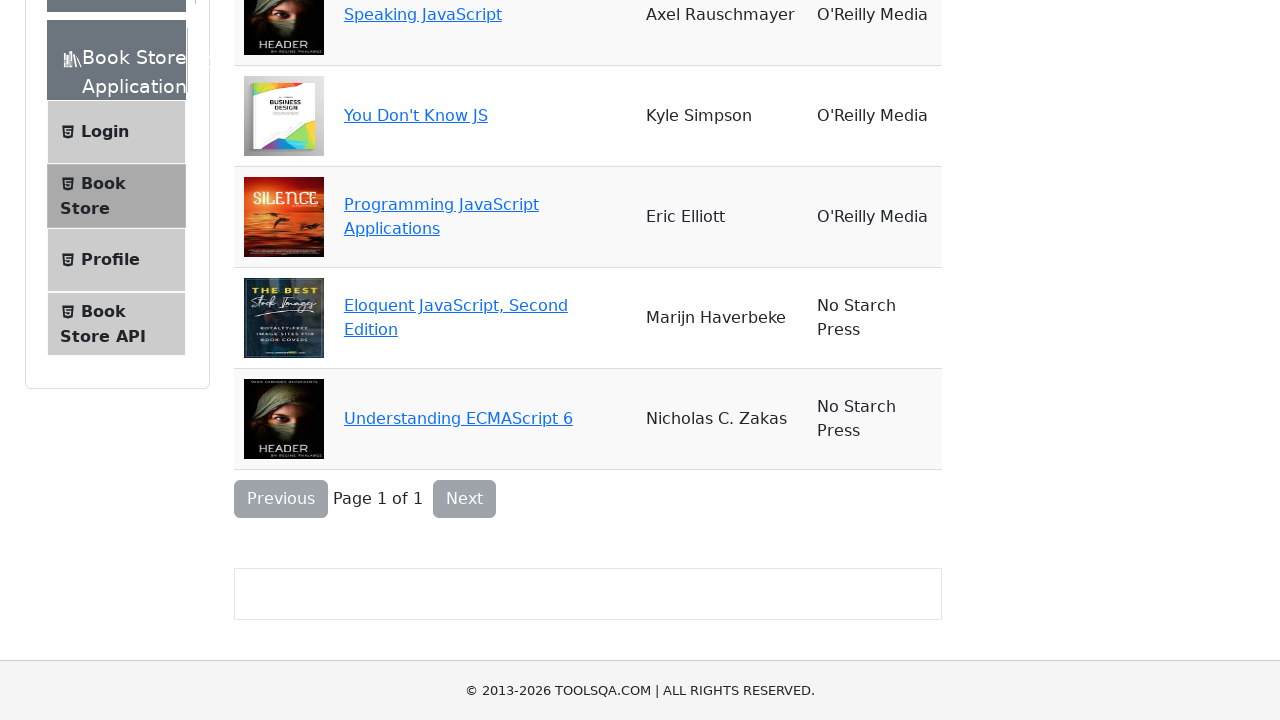

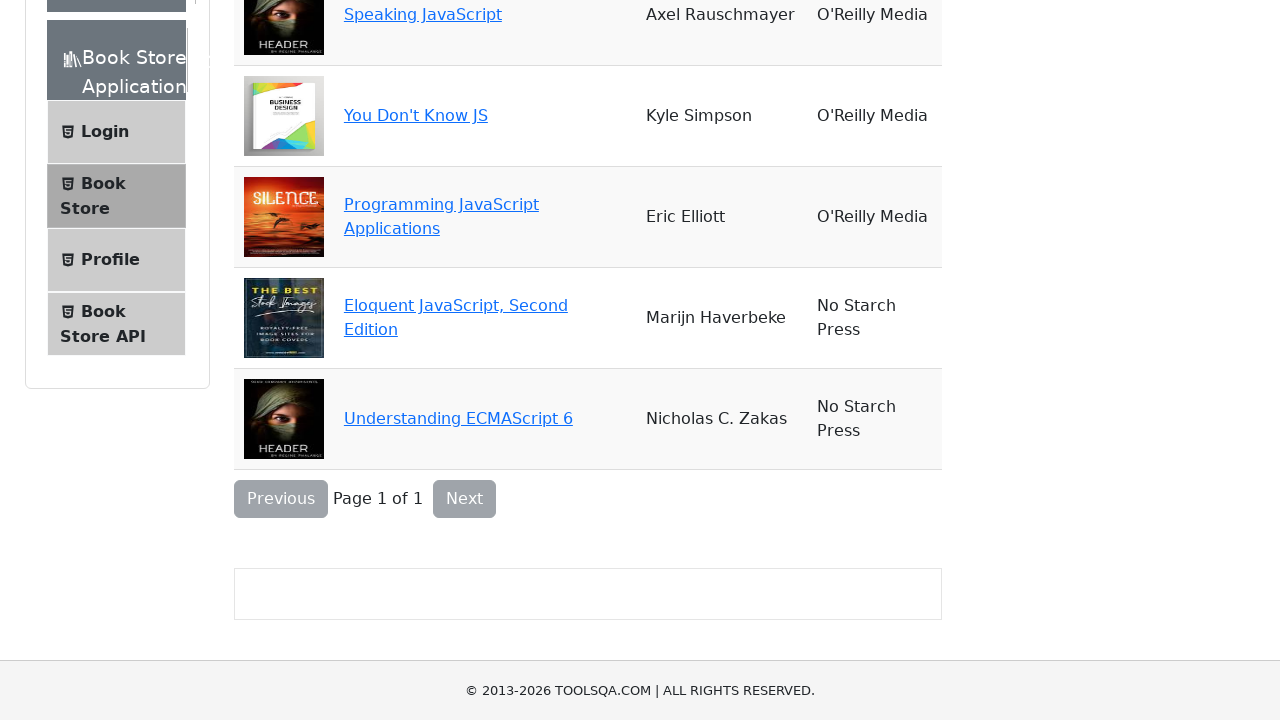